Verifies that clicking the "All Clubs" button near the carousel navigates to the clubs page

Starting URL: http://speak-ukrainian.eastus2.cloudapp.azure.com/dev

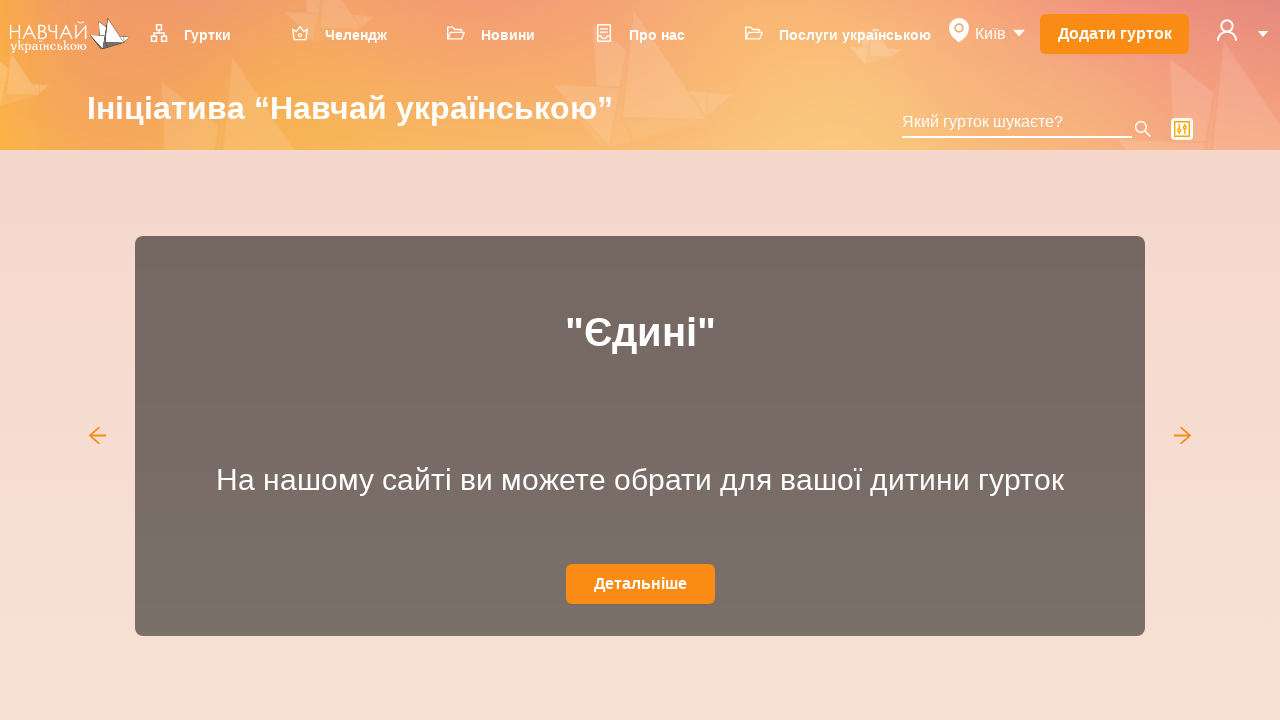

Scrolled to carousel card component
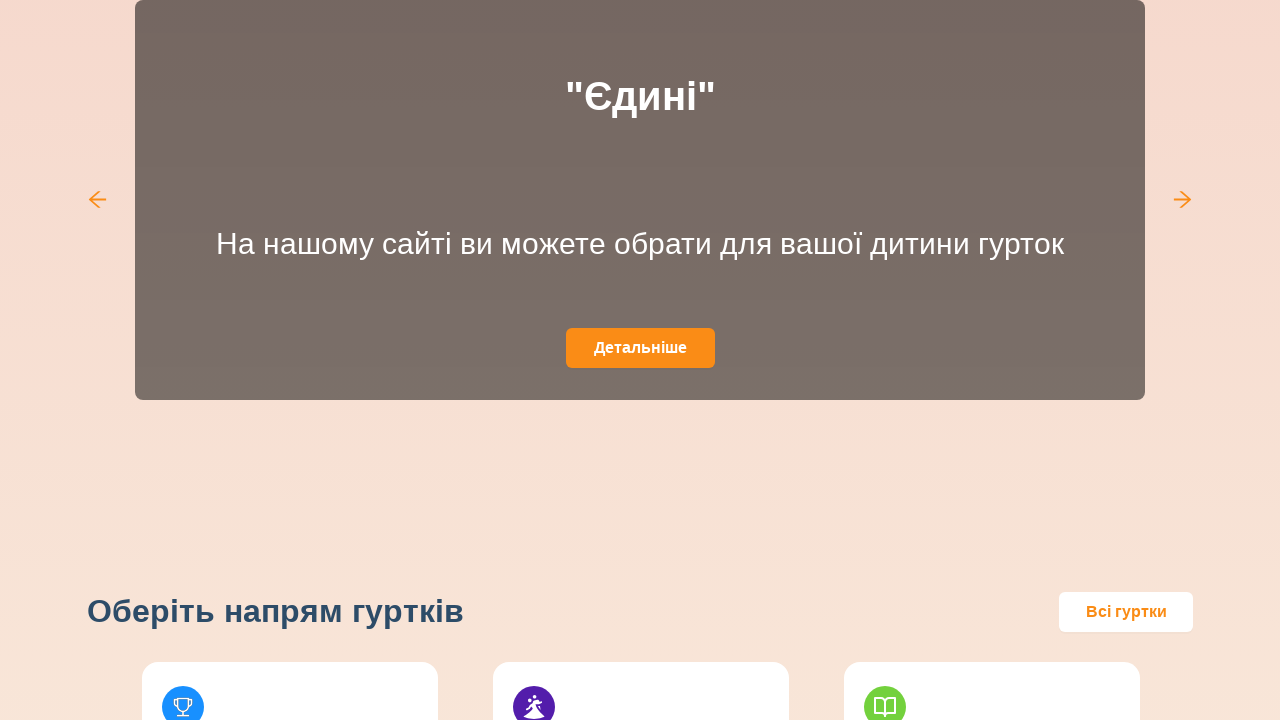

Carousel is now visible
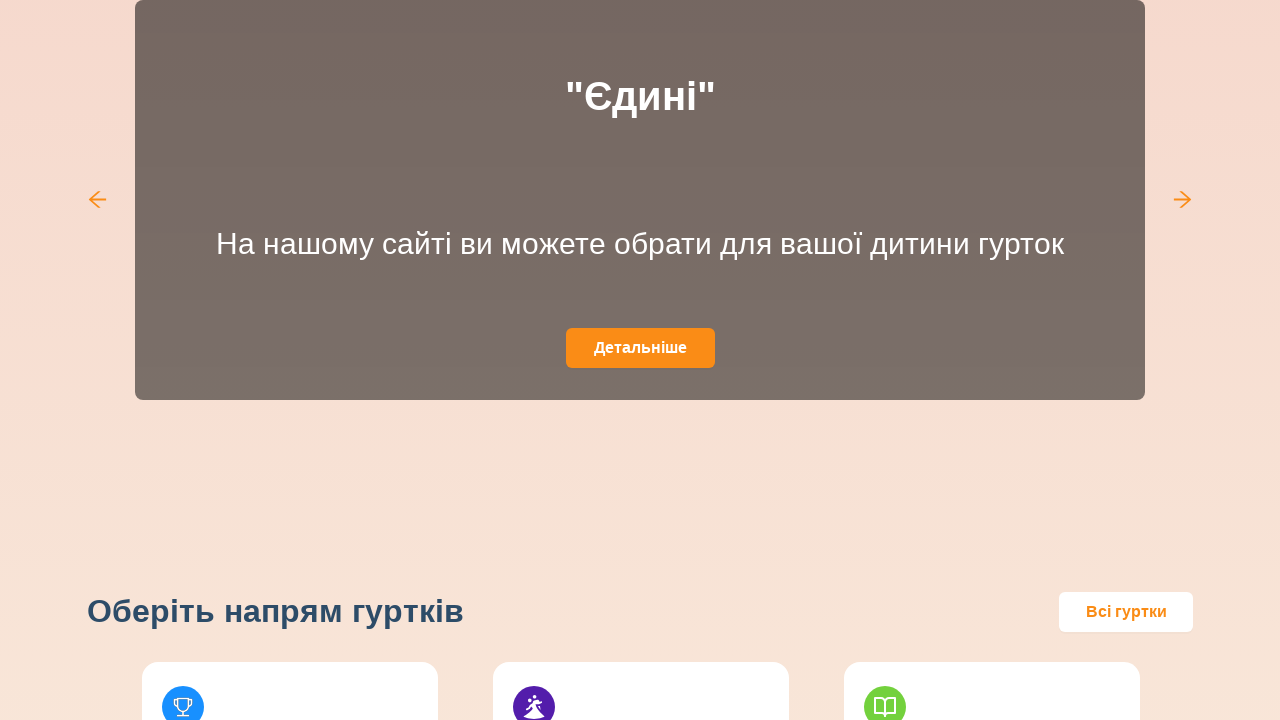

Clicked 'All Clubs' button near the carousel at (1126, 612) on button:has-text('Всі гуртки')
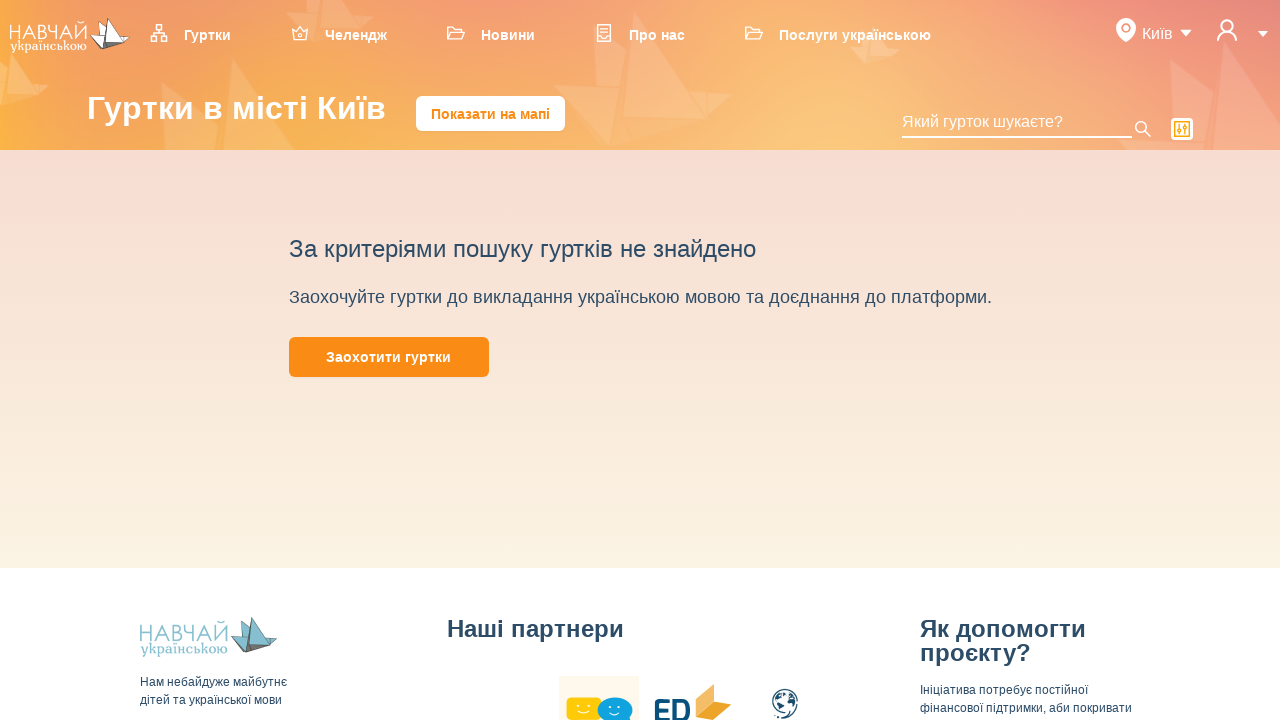

Successfully navigated to clubs page
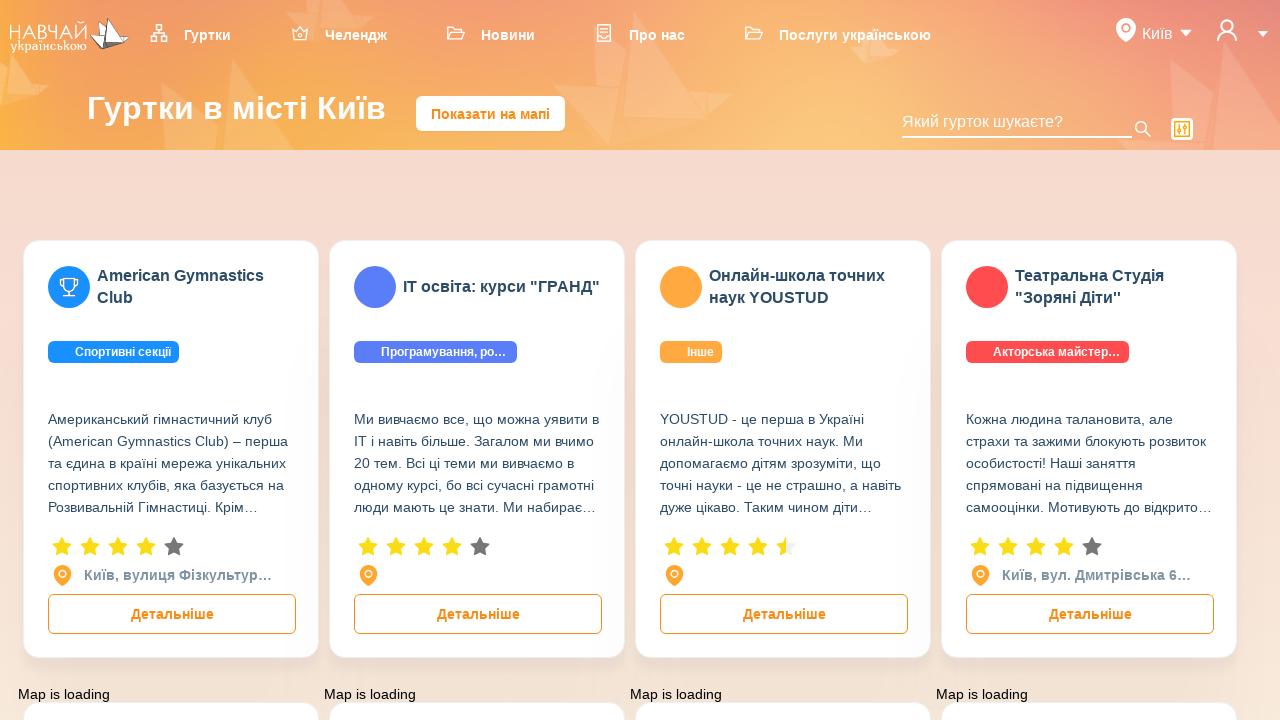

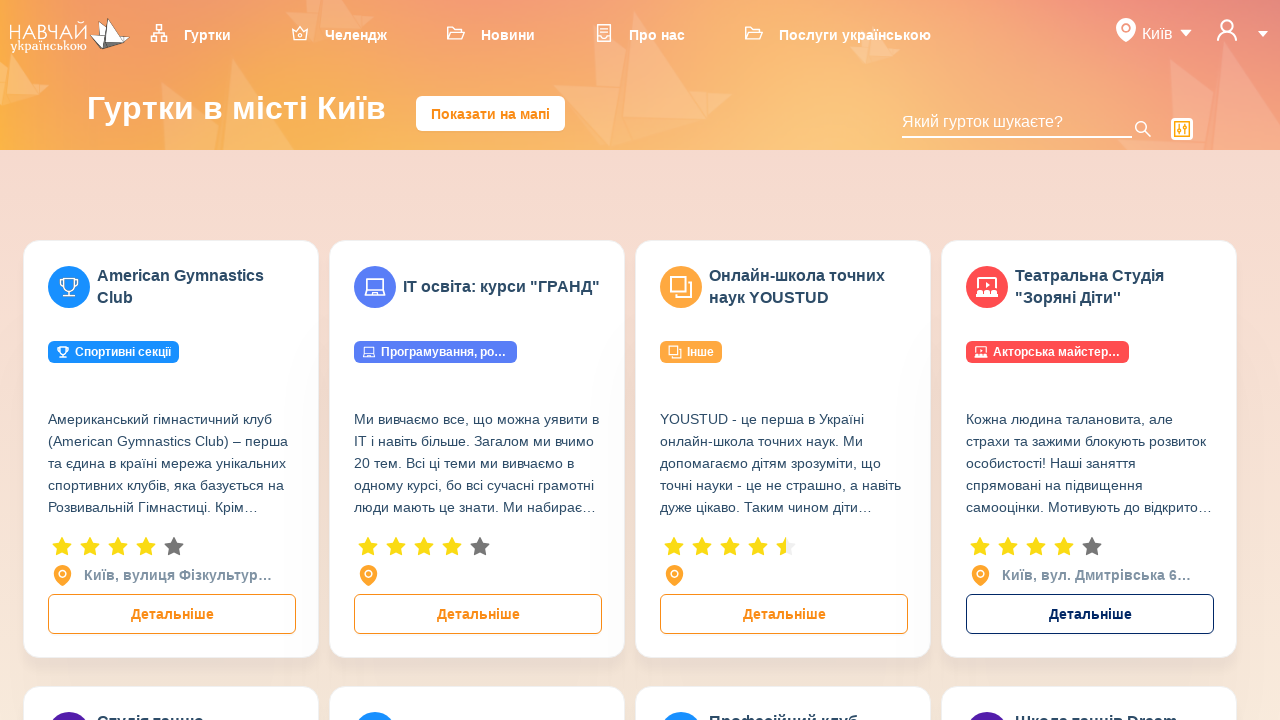